Navigates to the Automation Exercise website and verifies the page loads correctly by checking the current URL

Starting URL: https://automationexercise.com/

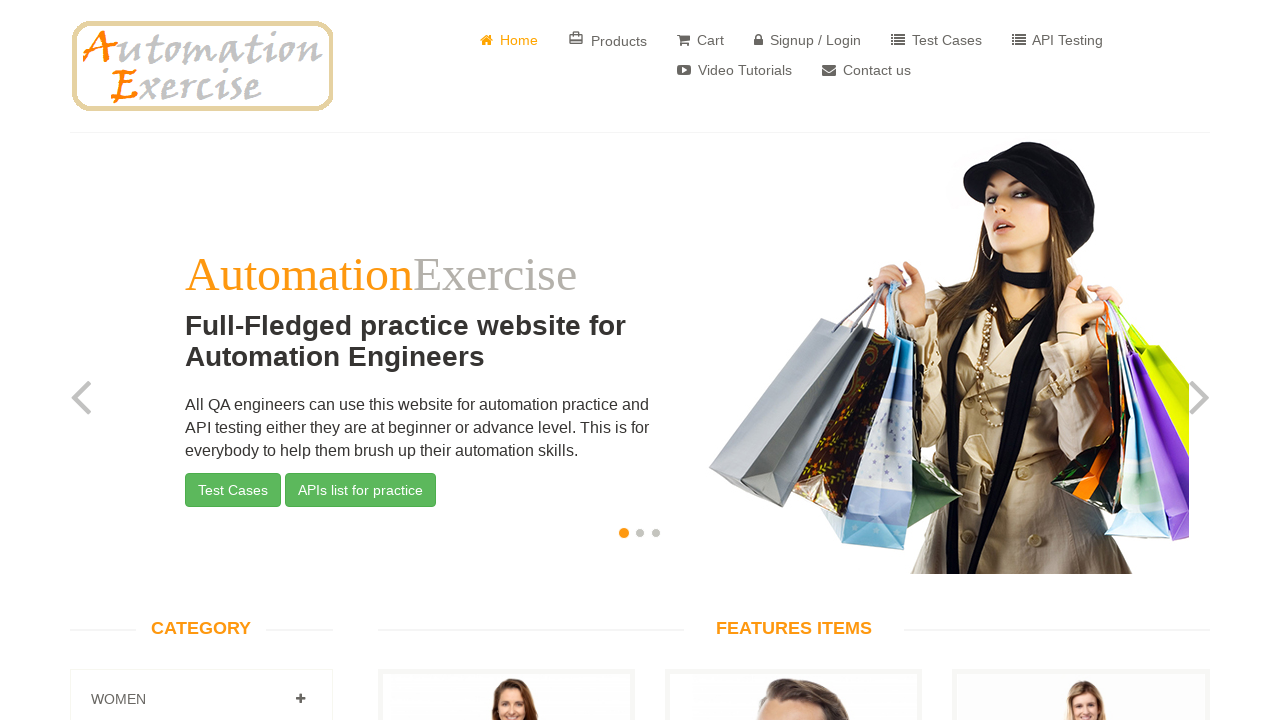

Waited for page DOM content to load
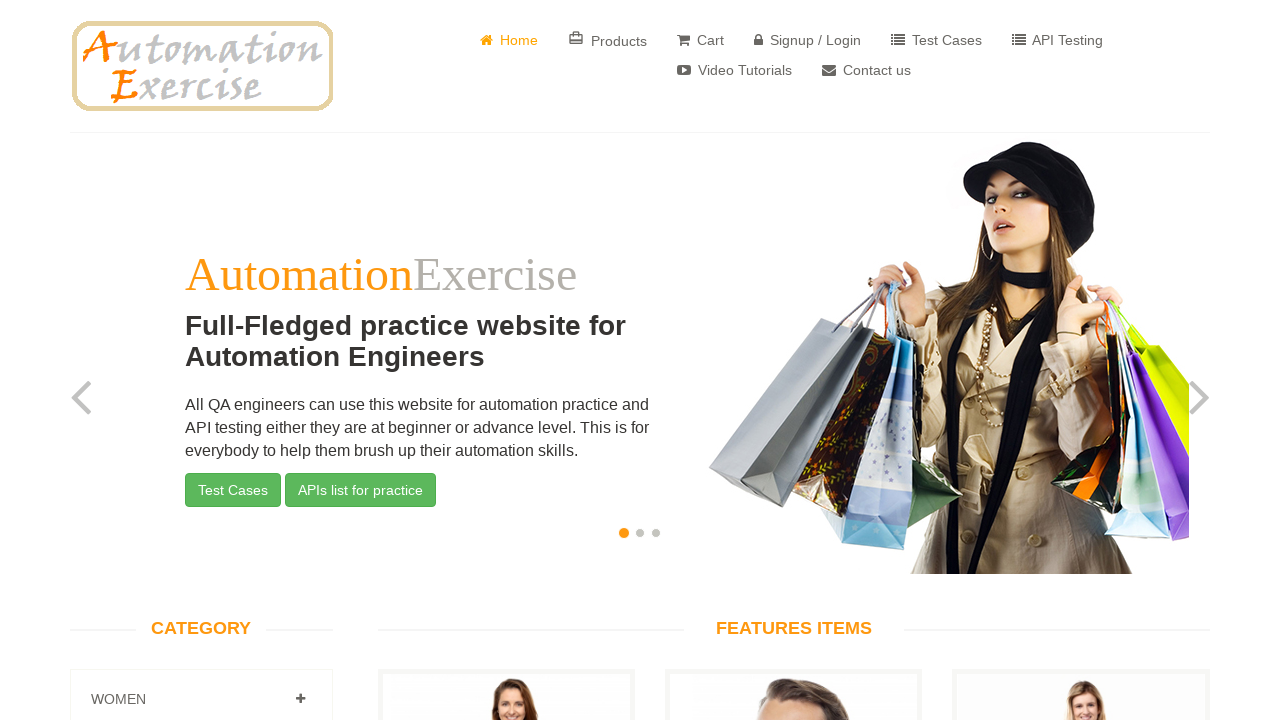

Verified current URL is https://automationexercise.com/
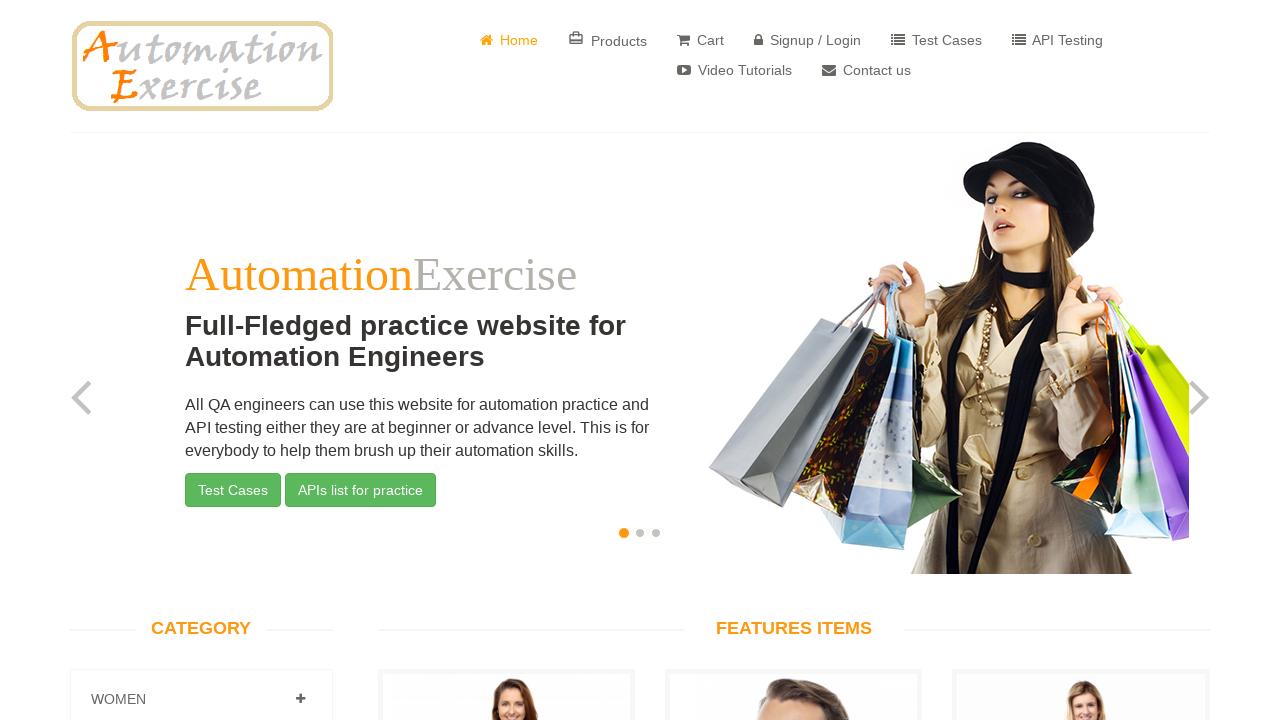

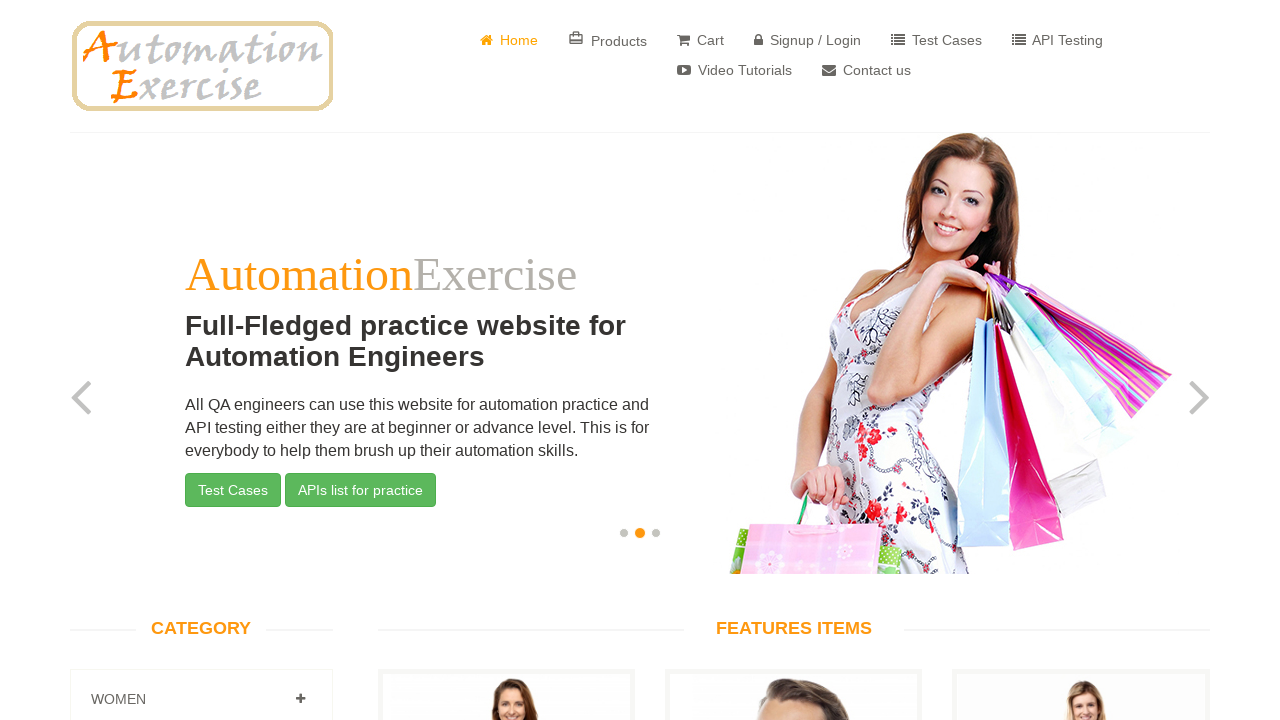